Tests dropdown selection functionality by selecting multiple course options from a dropdown menu

Starting URL: https://www.hyrtutorials.com/p/html-dropdown-elements-practice.html

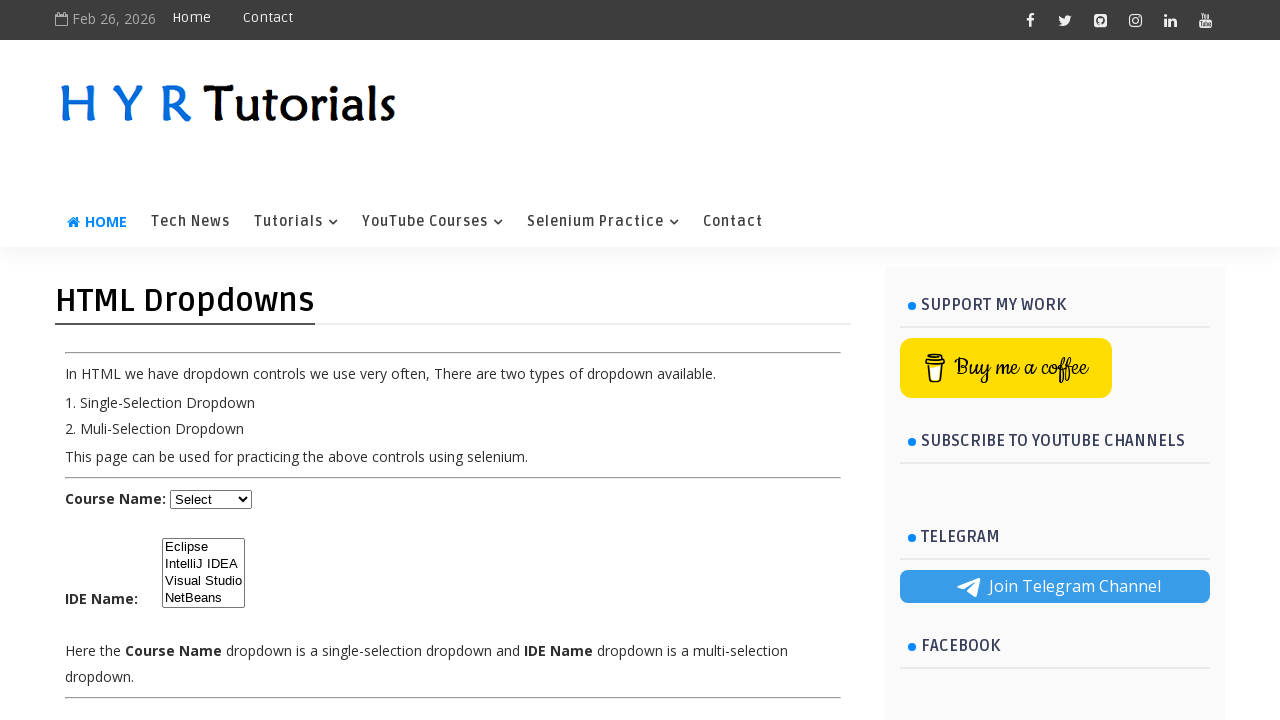

Located the course dropdown element
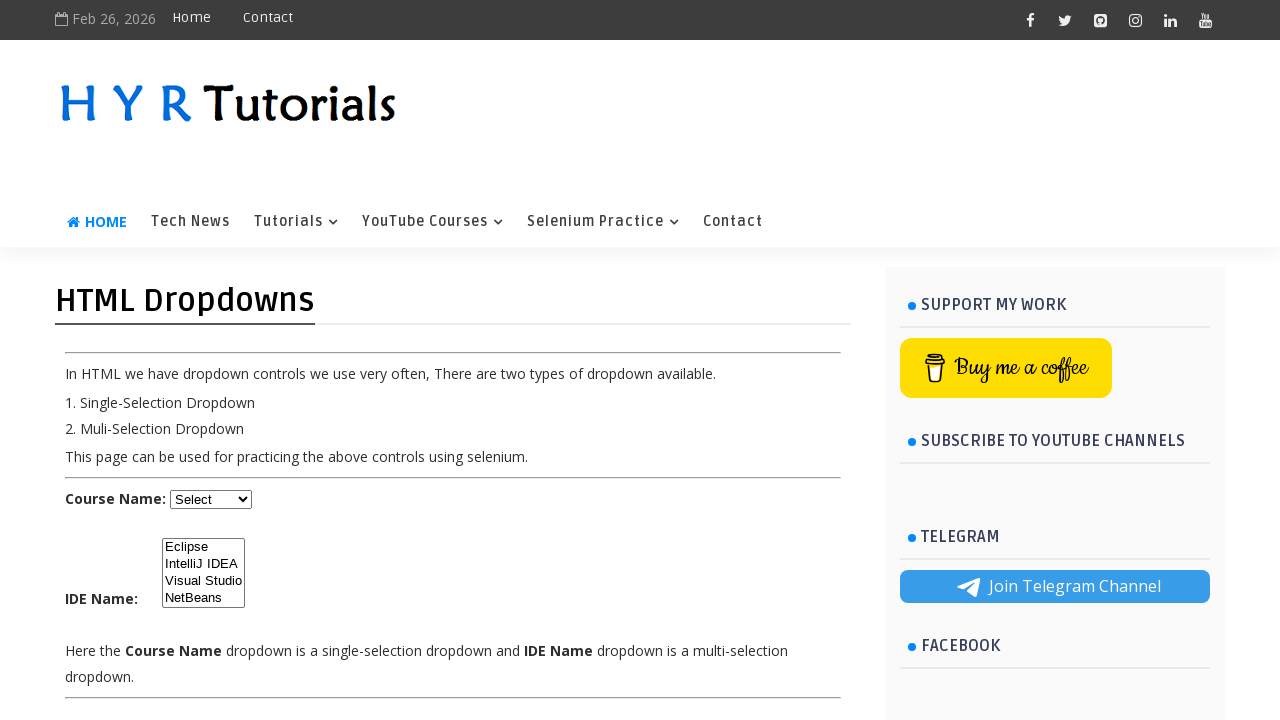

Selected Java course option from dropdown on #course
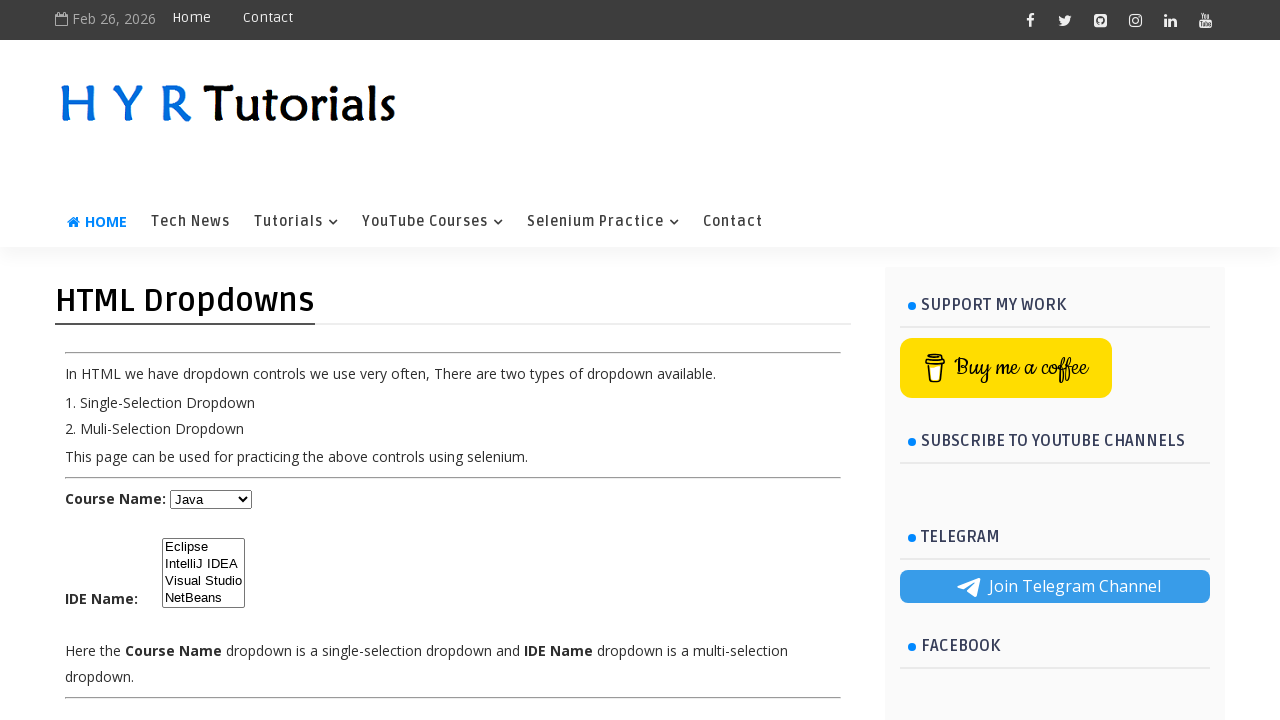

Selected .NET course option from dropdown on #course
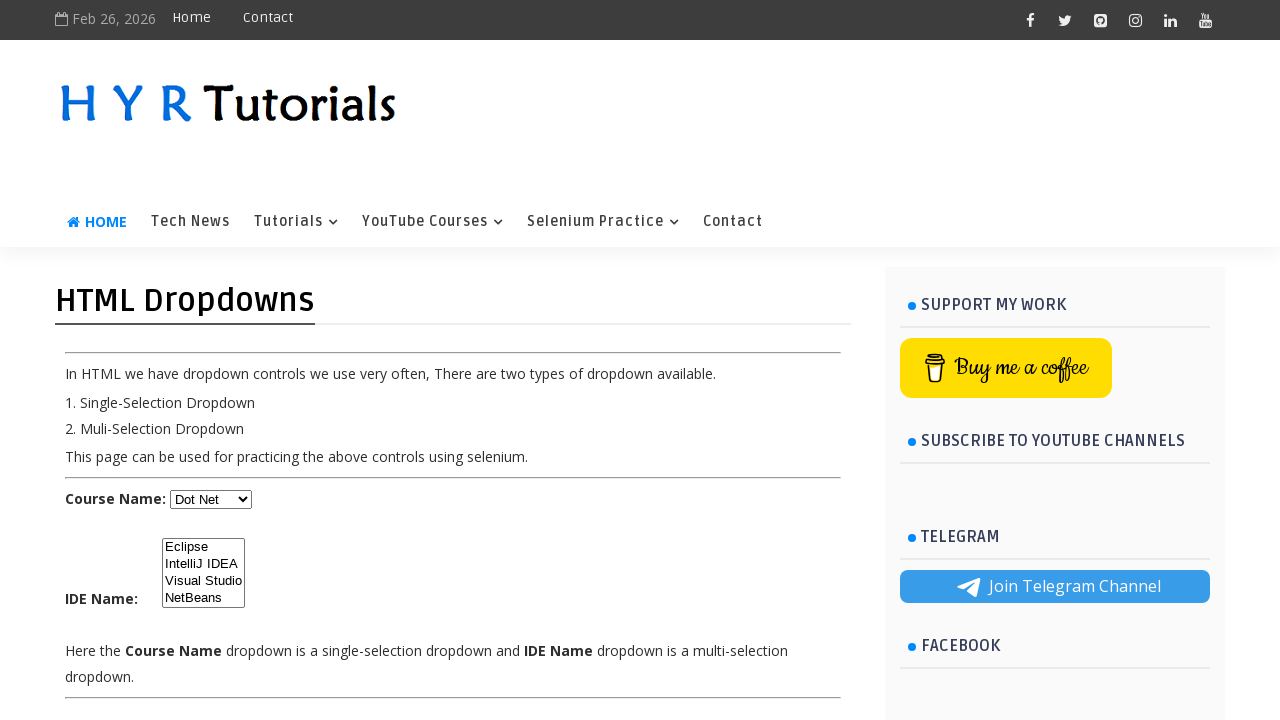

Selected JavaScript course option from dropdown on #course
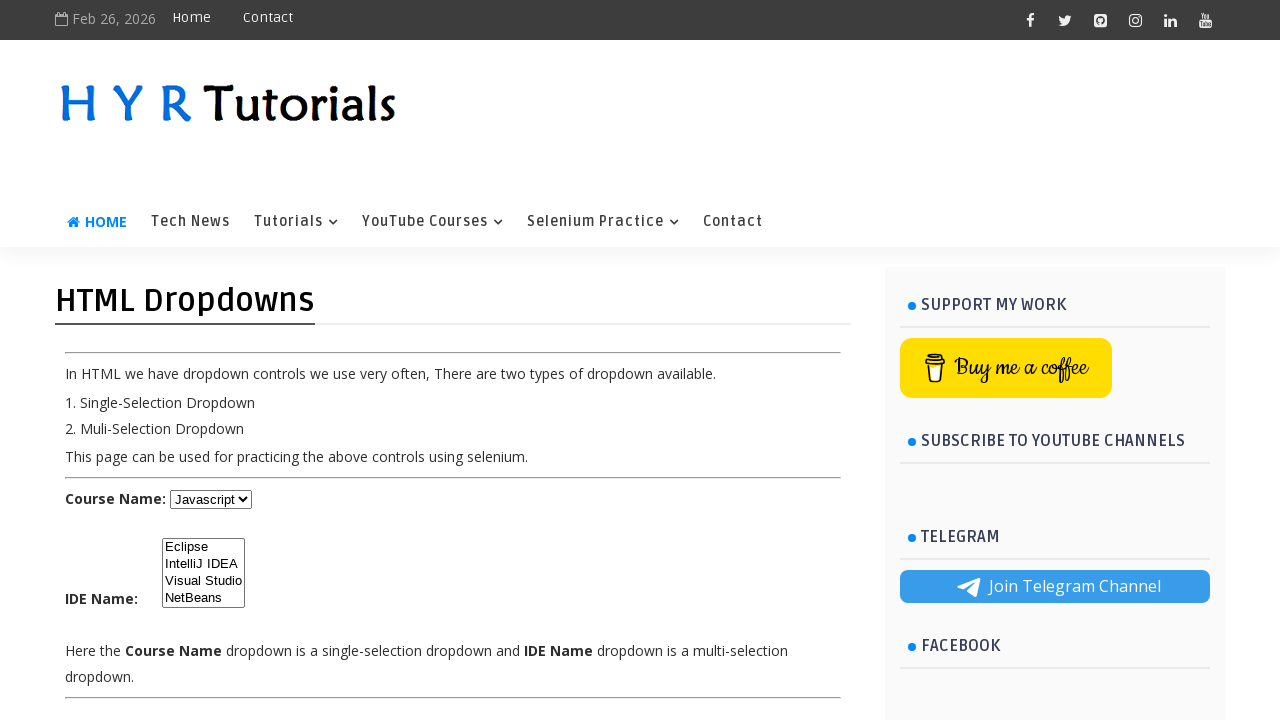

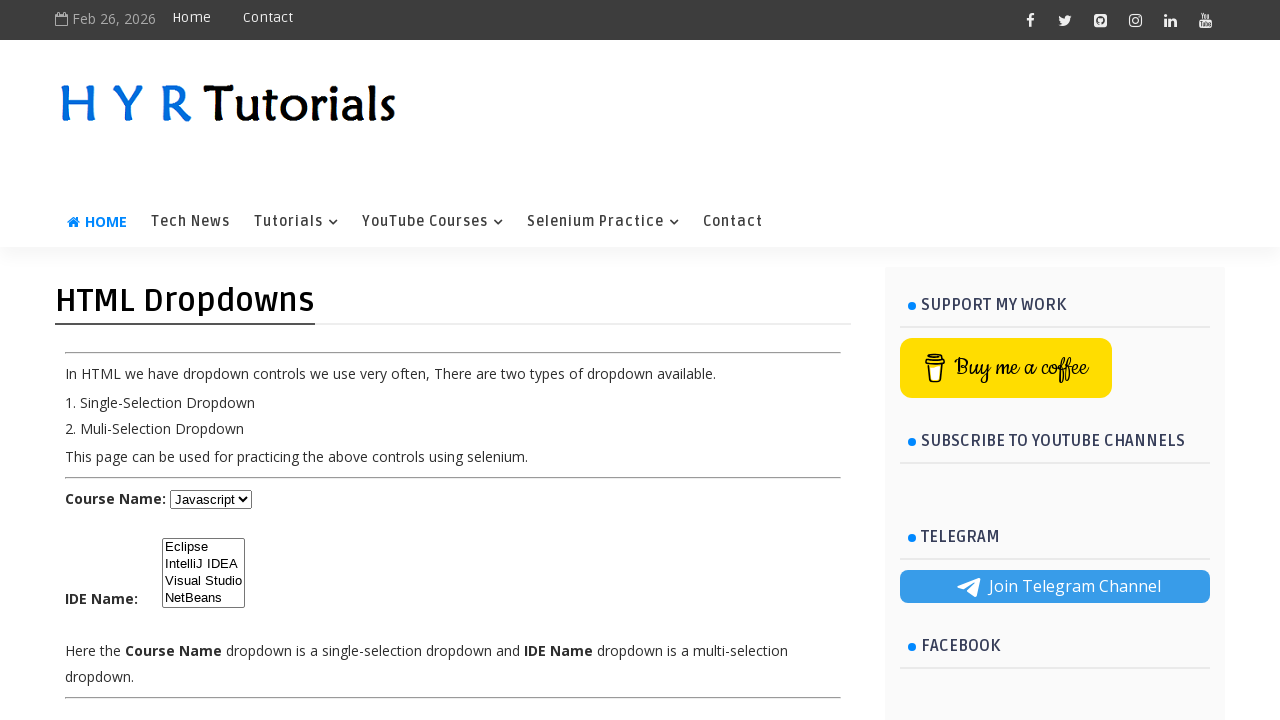